Tests accessing Shadow DOM content using SearchContext approach for newer Chrome versions

Starting URL: http://watir.com/examples/shadow_dom.html

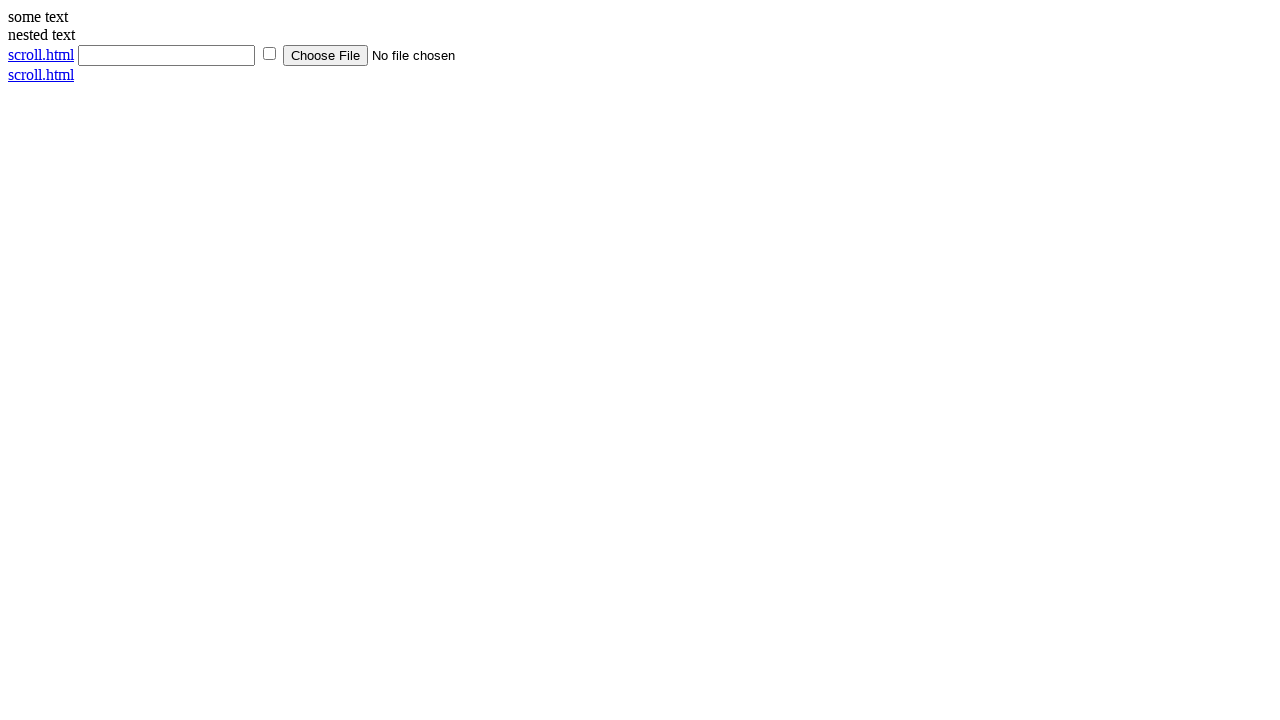

Navigated to Shadow DOM example page
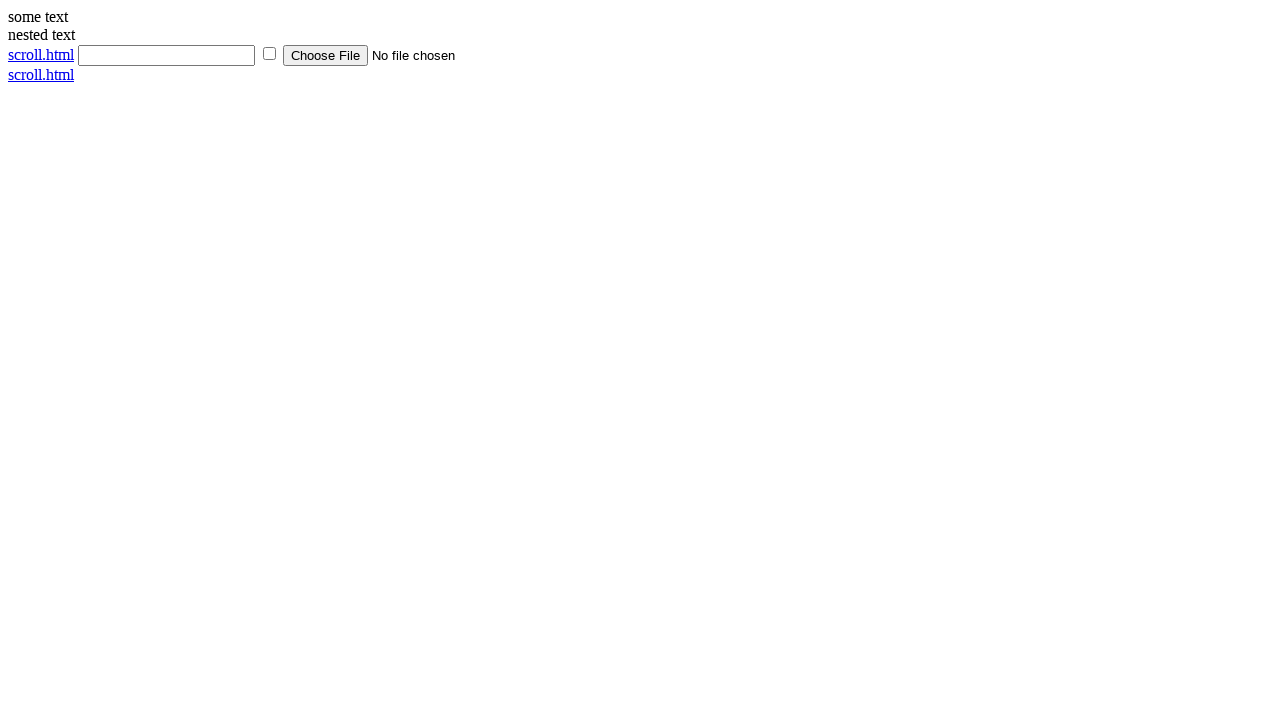

Located shadow host element with ID 'shadow_host'
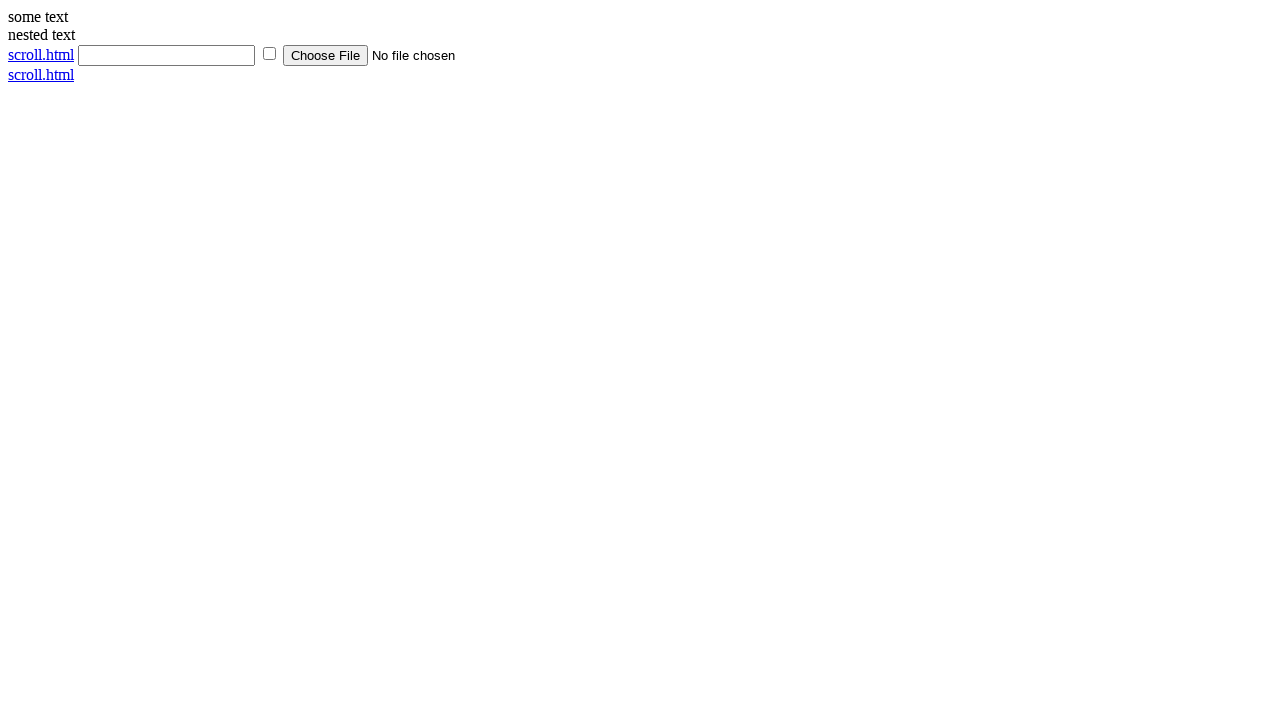

Located shadow content element within shadow DOM
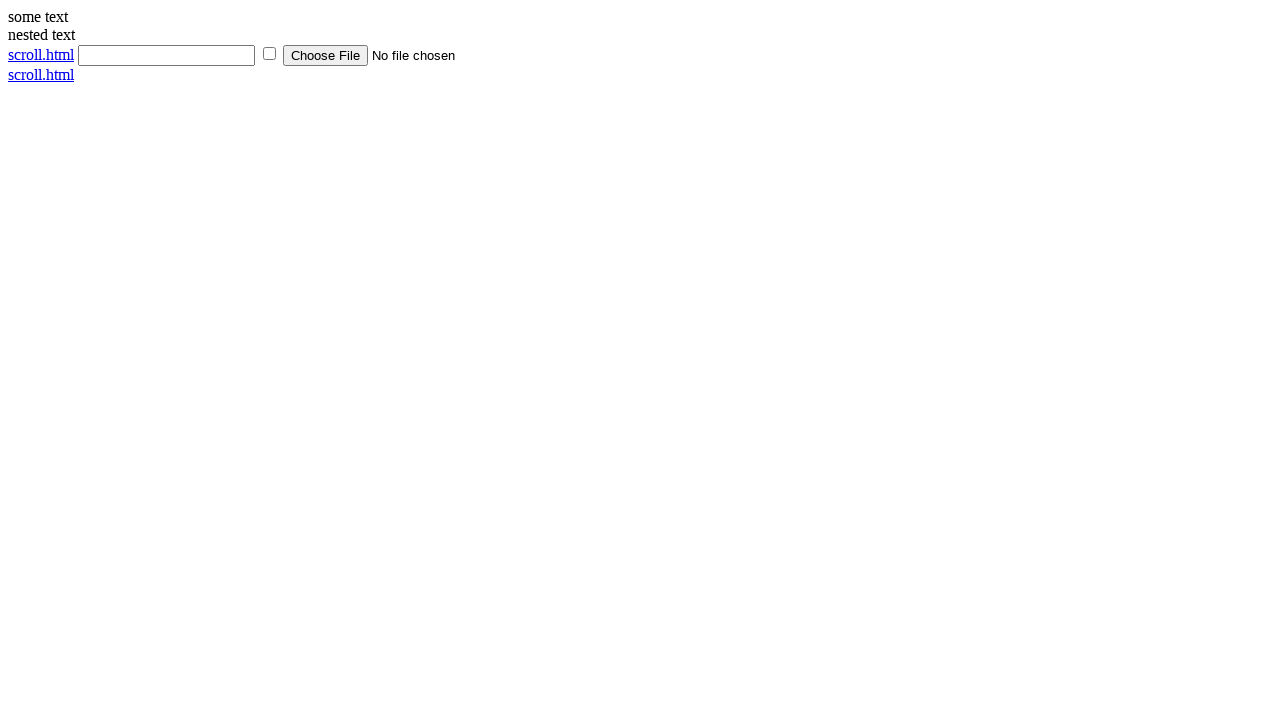

Verified shadow content text equals 'some text'
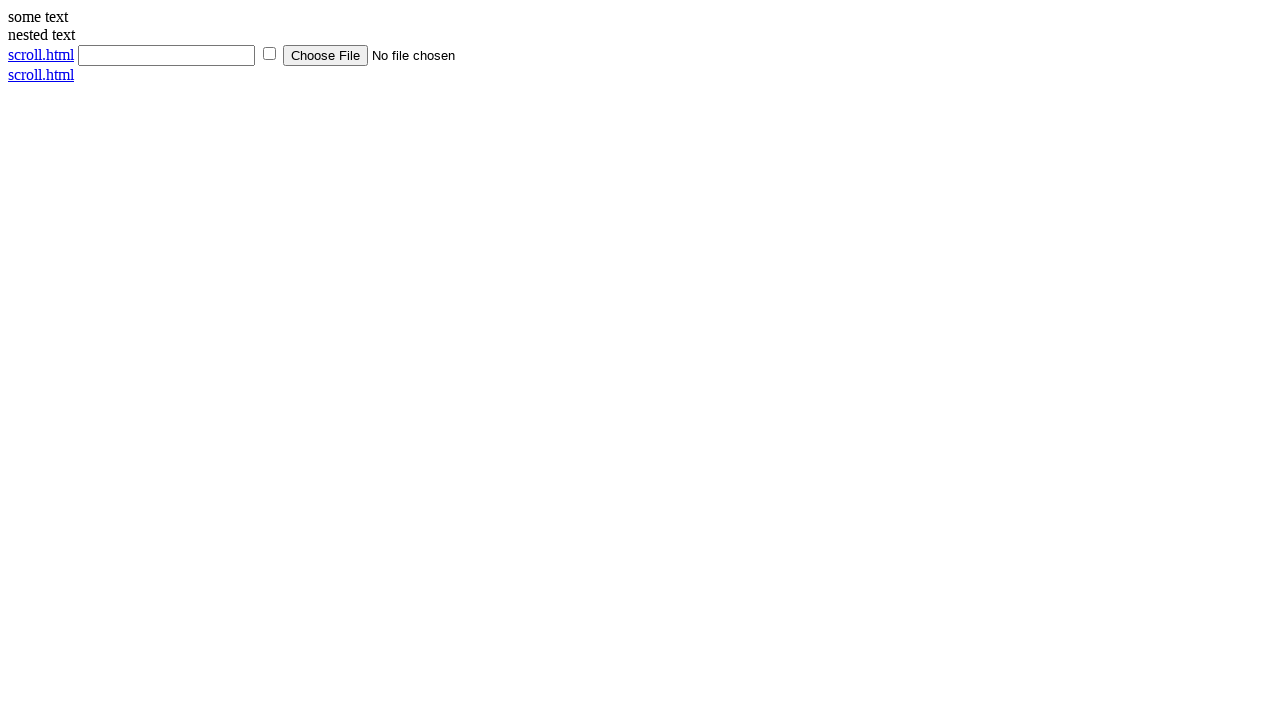

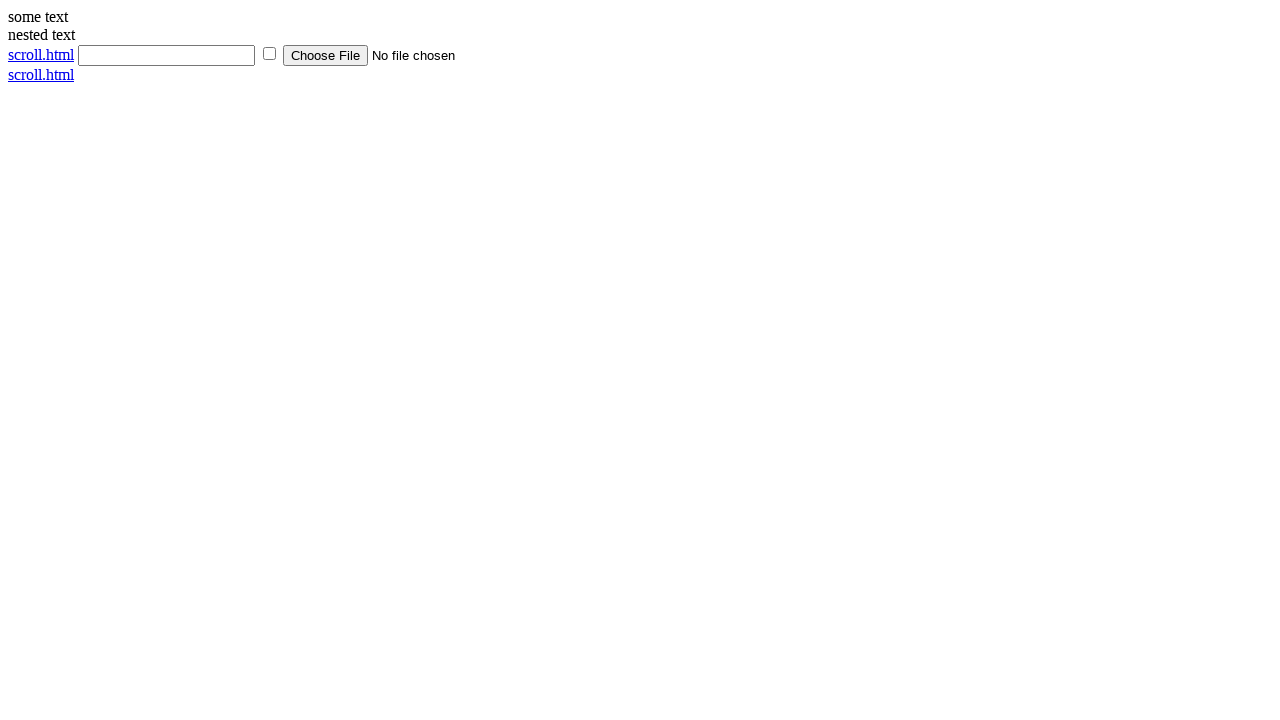